Navigates to Samsung India website and verifies the page title matches the expected value

Starting URL: https://www.samsung.com/in/

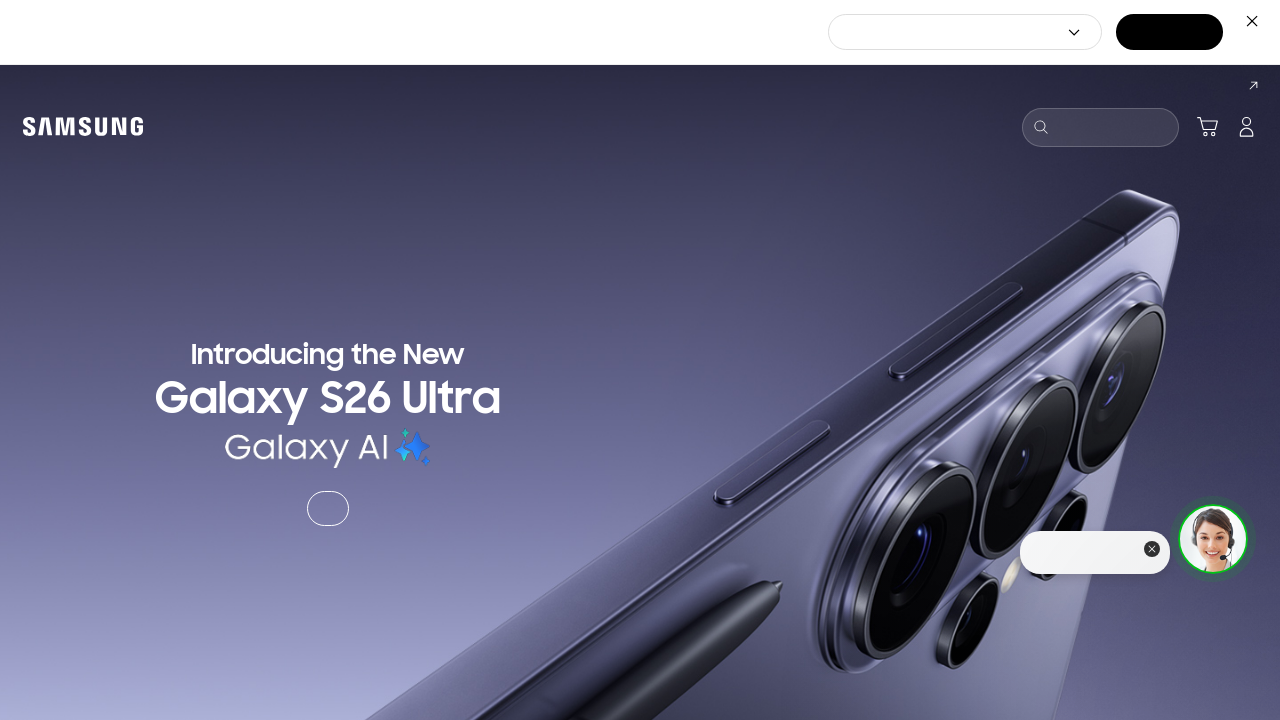

Retrieved page title from Samsung India website
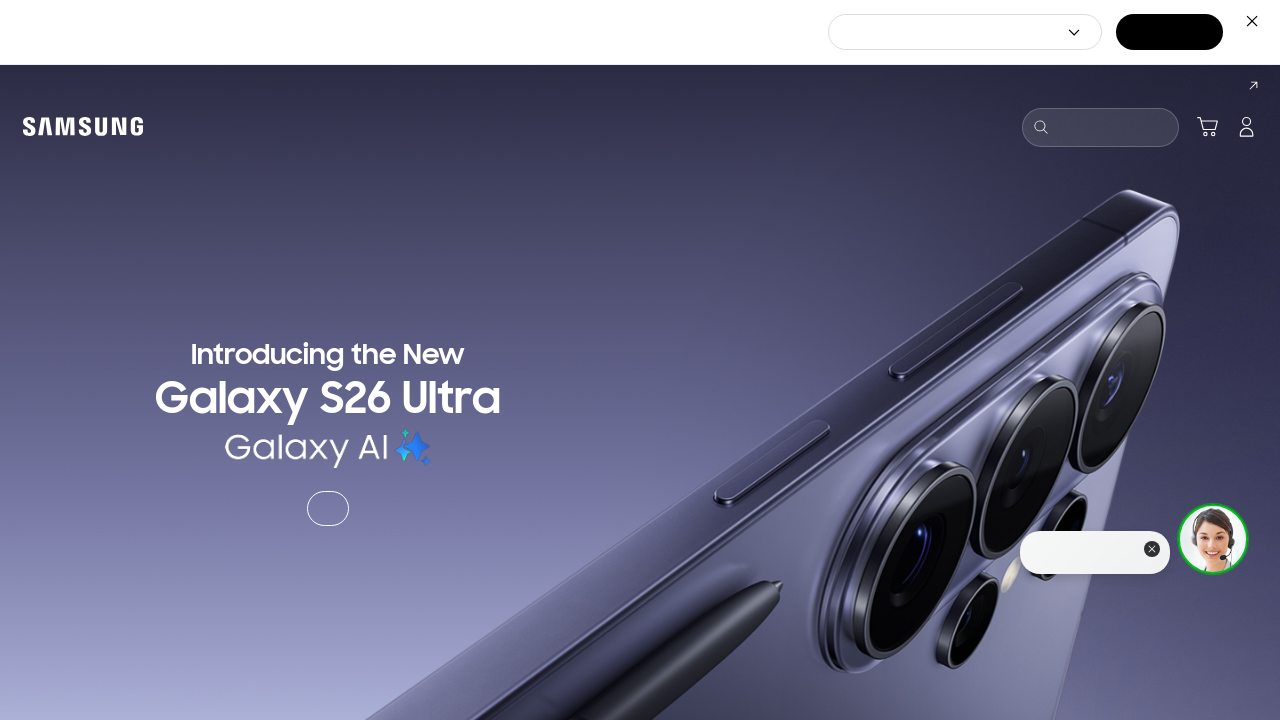

Page title verification failed - expected '{expected_title}' but got '{actual_title}'
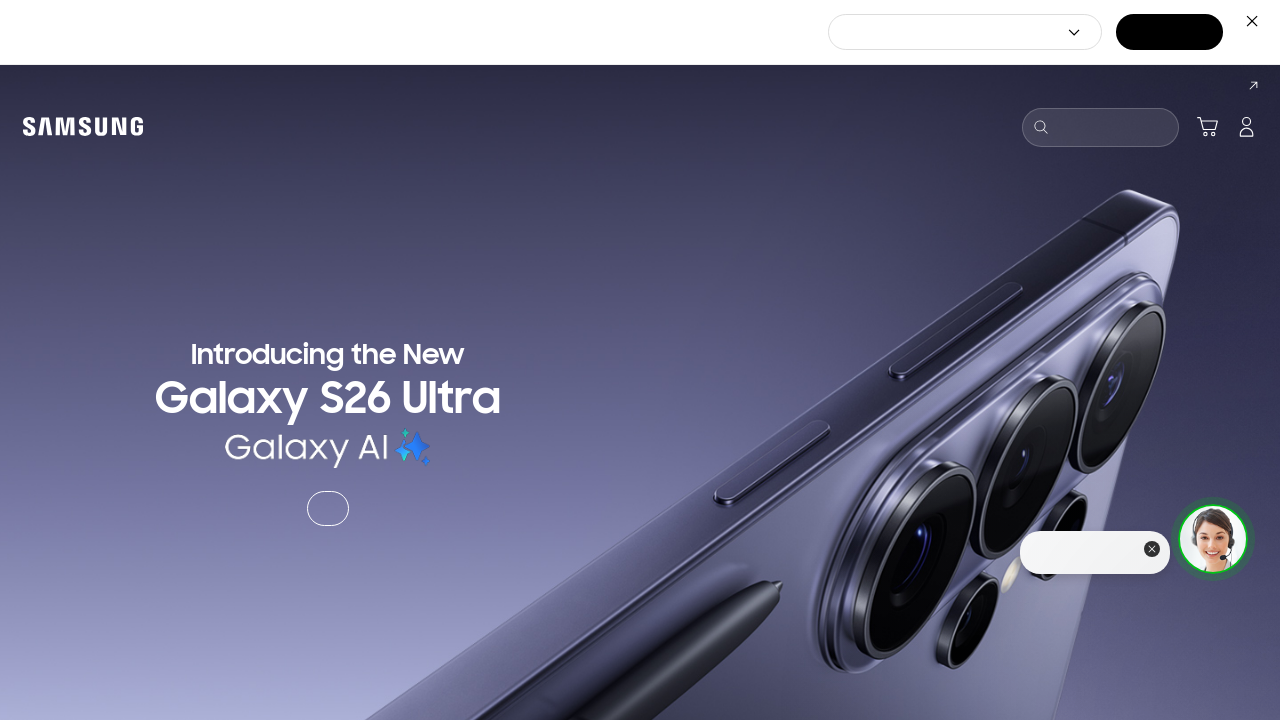

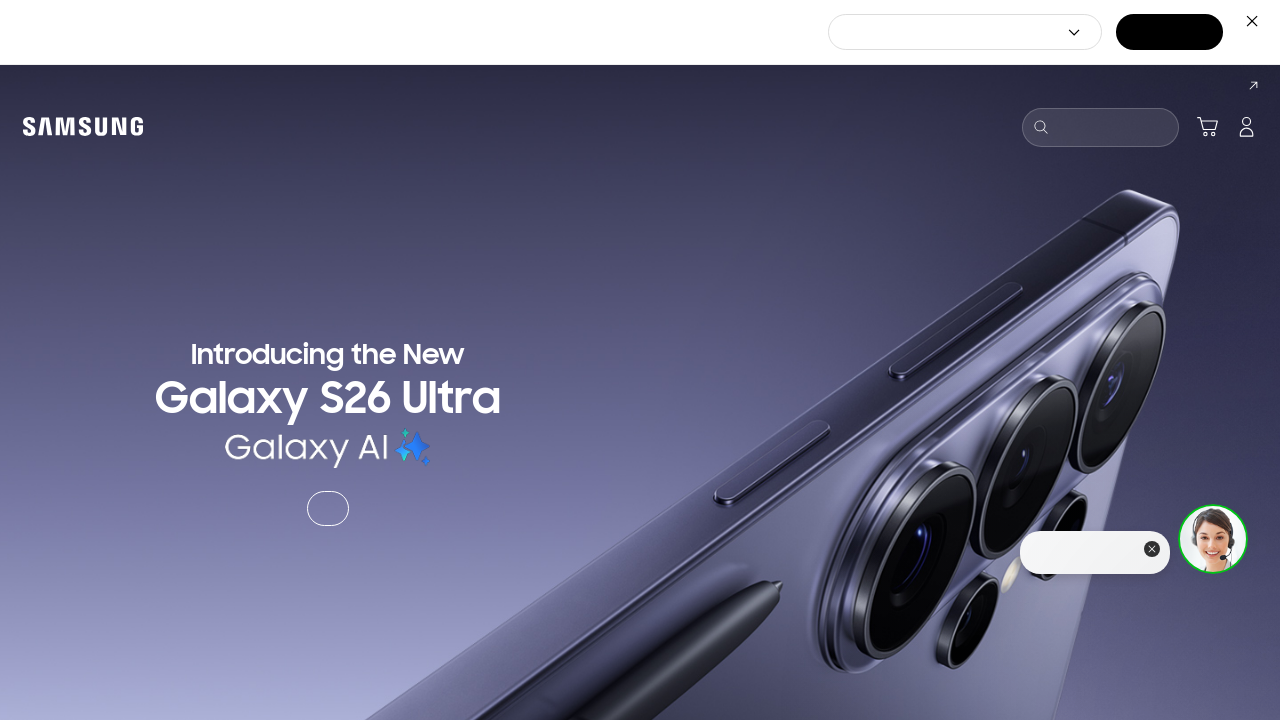